Tests button click functionality by navigating to the buttons section and clicking a button to verify the dynamic click message appears

Starting URL: https://demoqa.com/

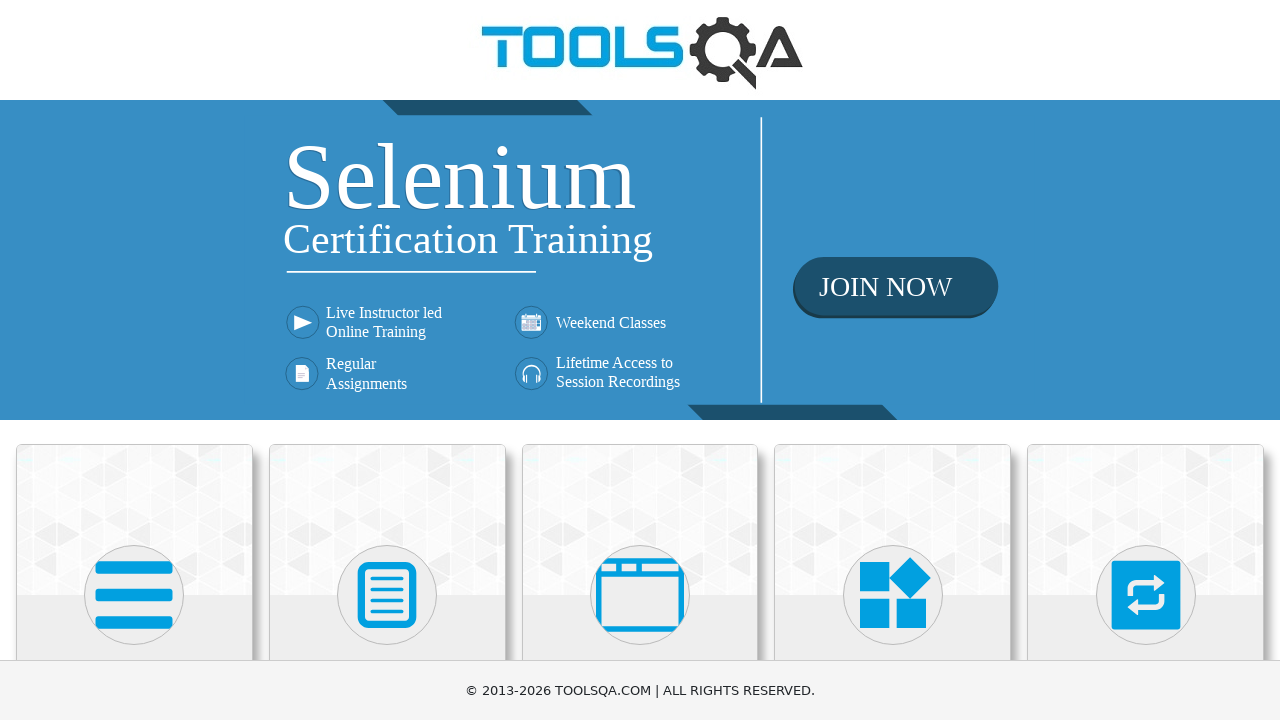

Scrolled Elements card into view using JavaScript
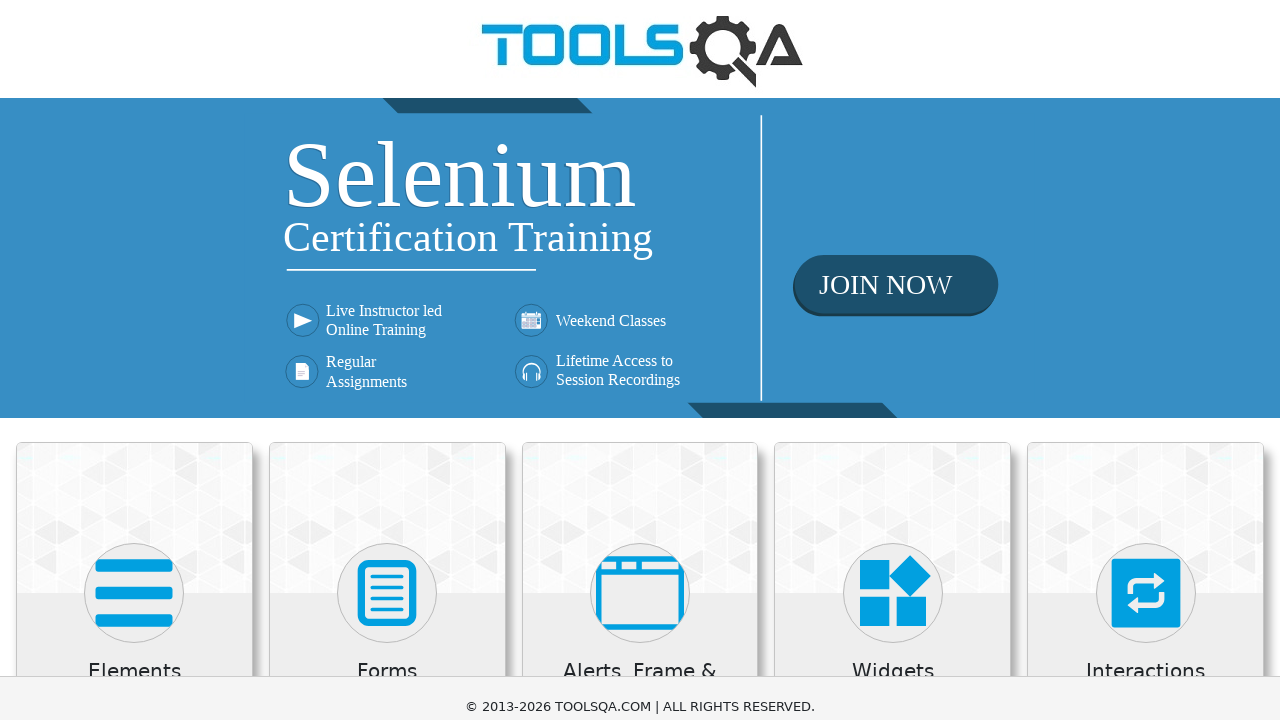

Clicked Elements card to expand menu at (134, 12) on xpath=//div[@class='card-body']/h5[text()='Elements']
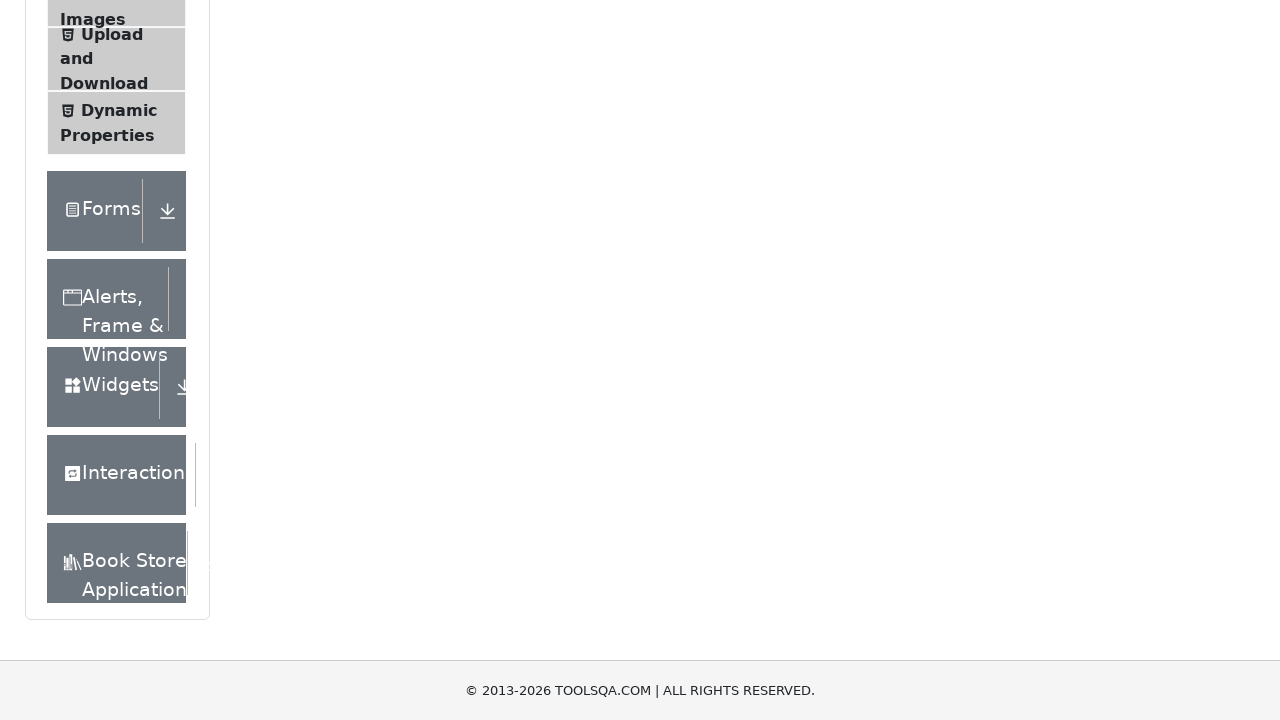

Clicked Buttons menu item at (116, 360) on #item-4
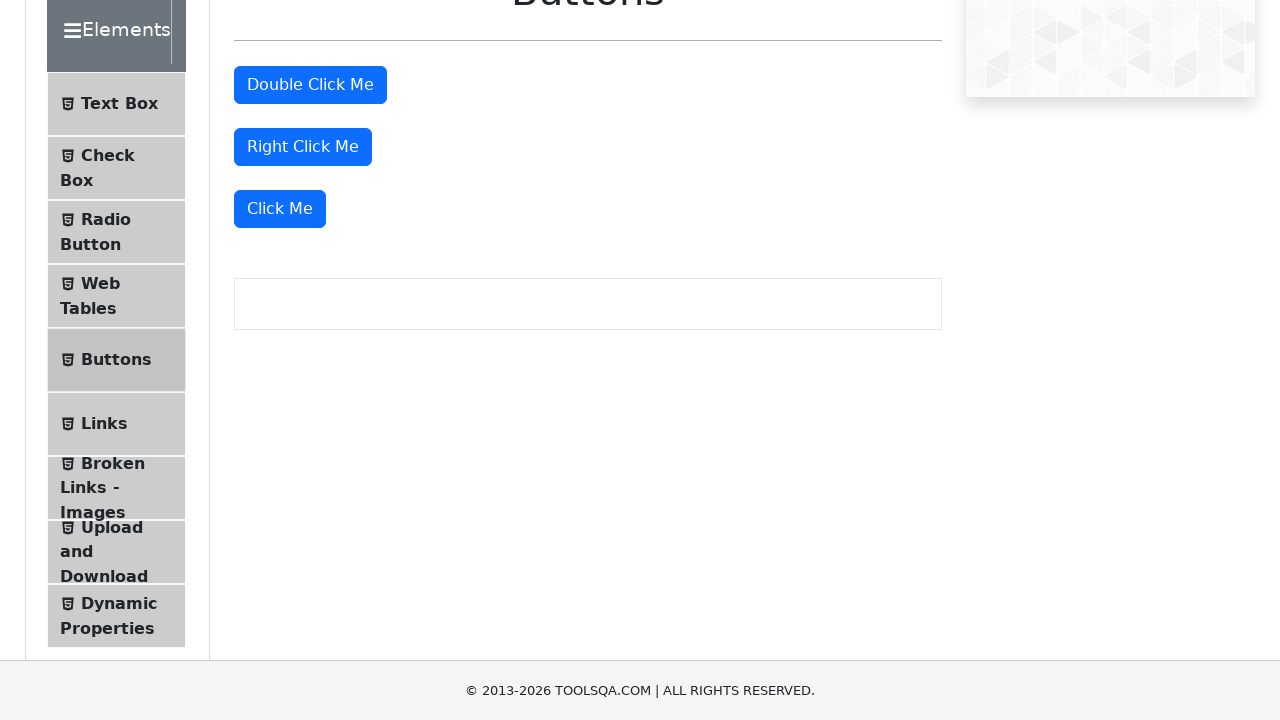

Clicked the 'Click Me' button at (280, 209) on xpath=//button[text()='Click Me']
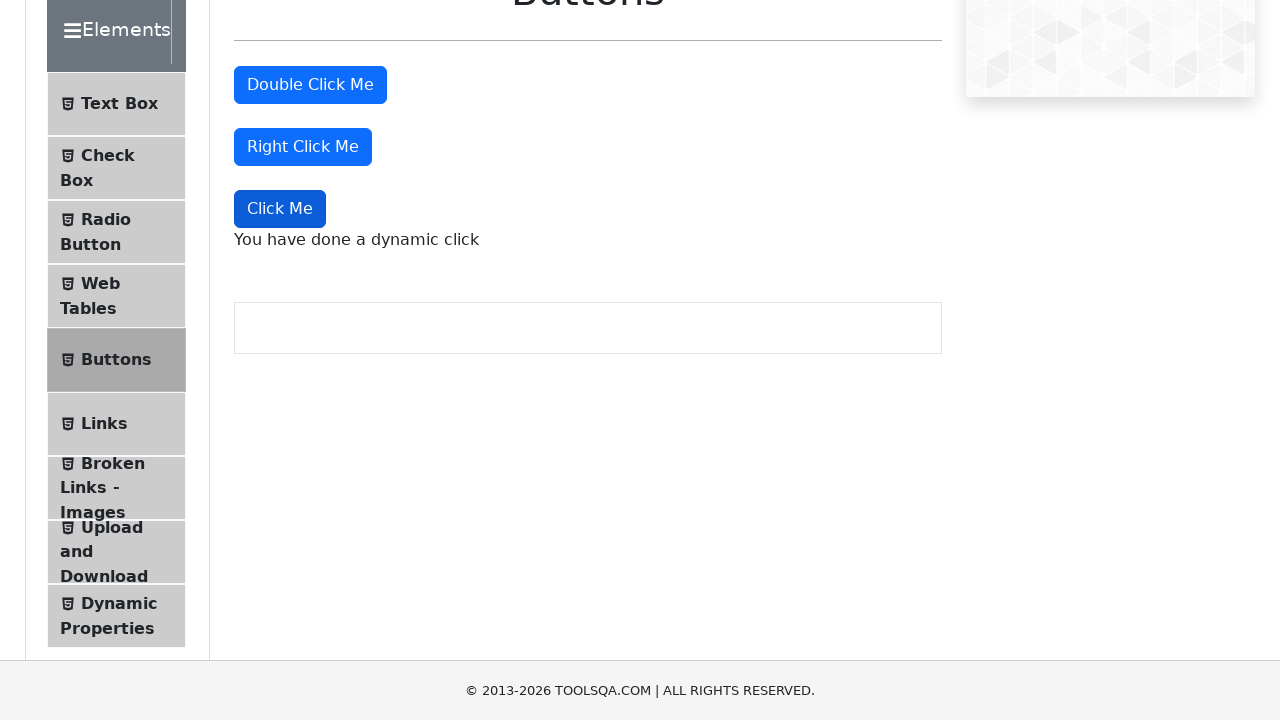

Dynamic click message appeared and was verified
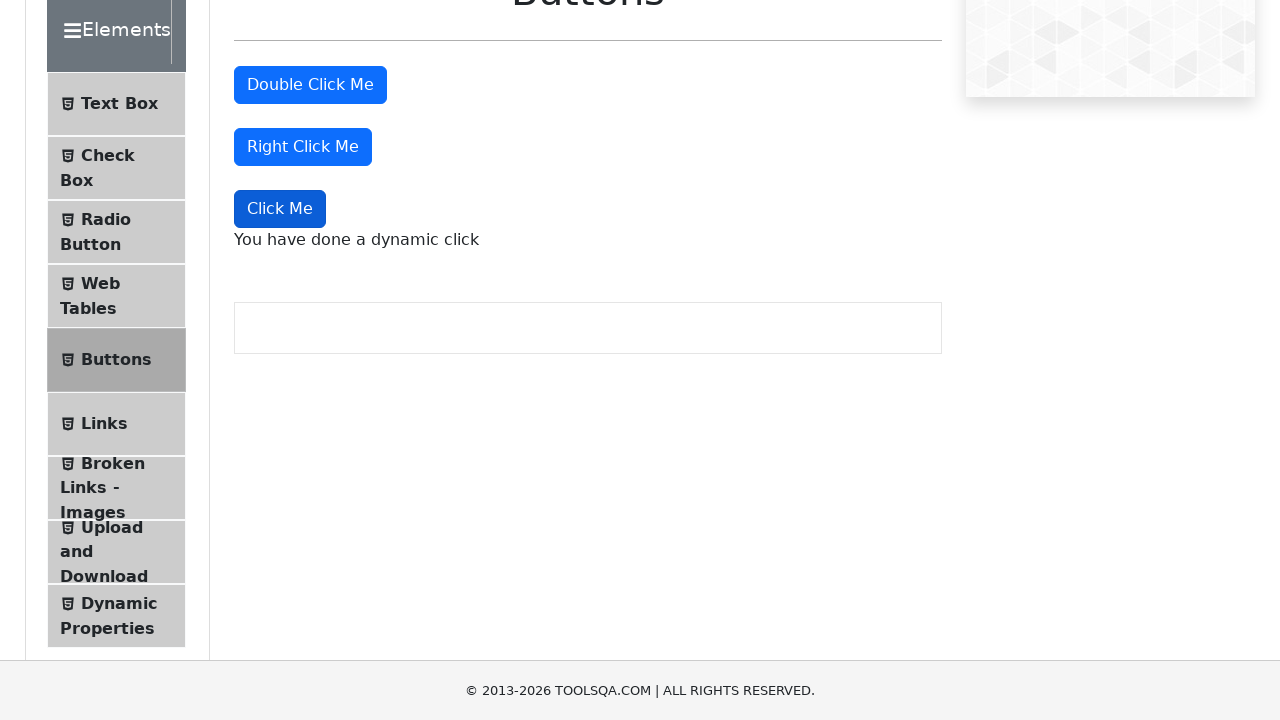

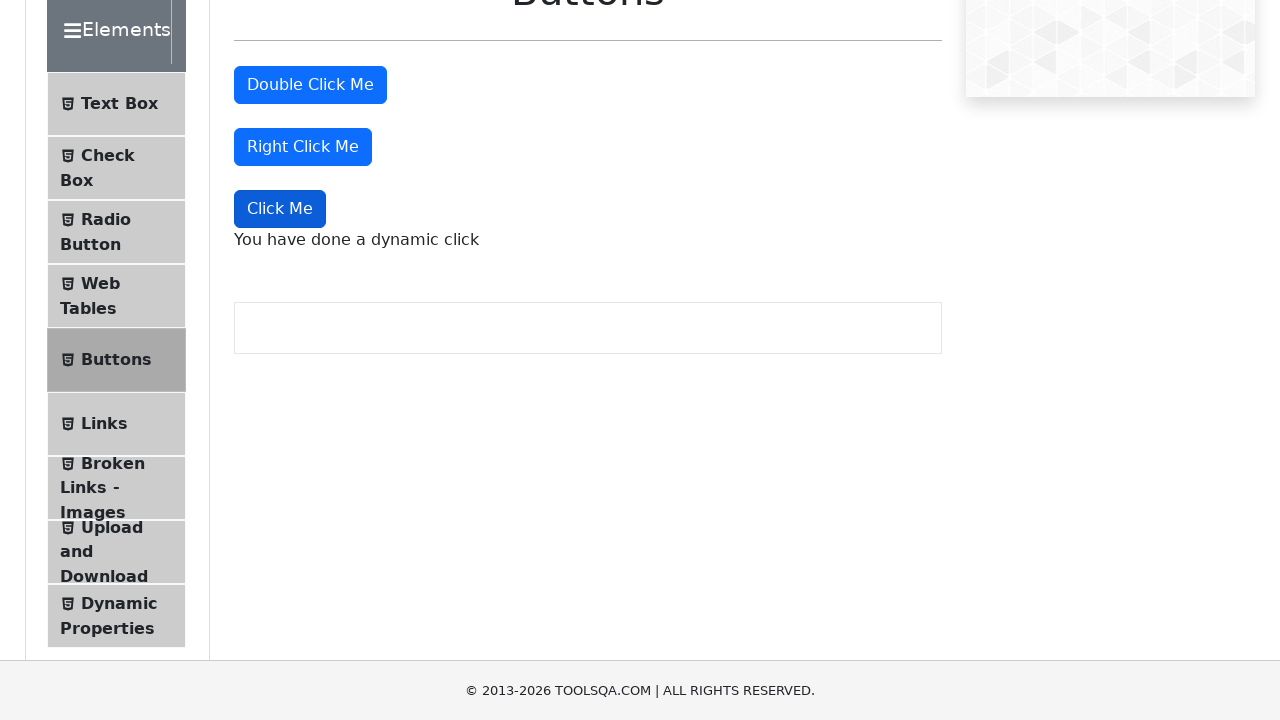